Tests a web table by extracting values from the 4th column, calculating their sum, and verifying it matches the displayed total amount on the page.

Starting URL: https://rahulshettyacademy.com/AutomationPractice/

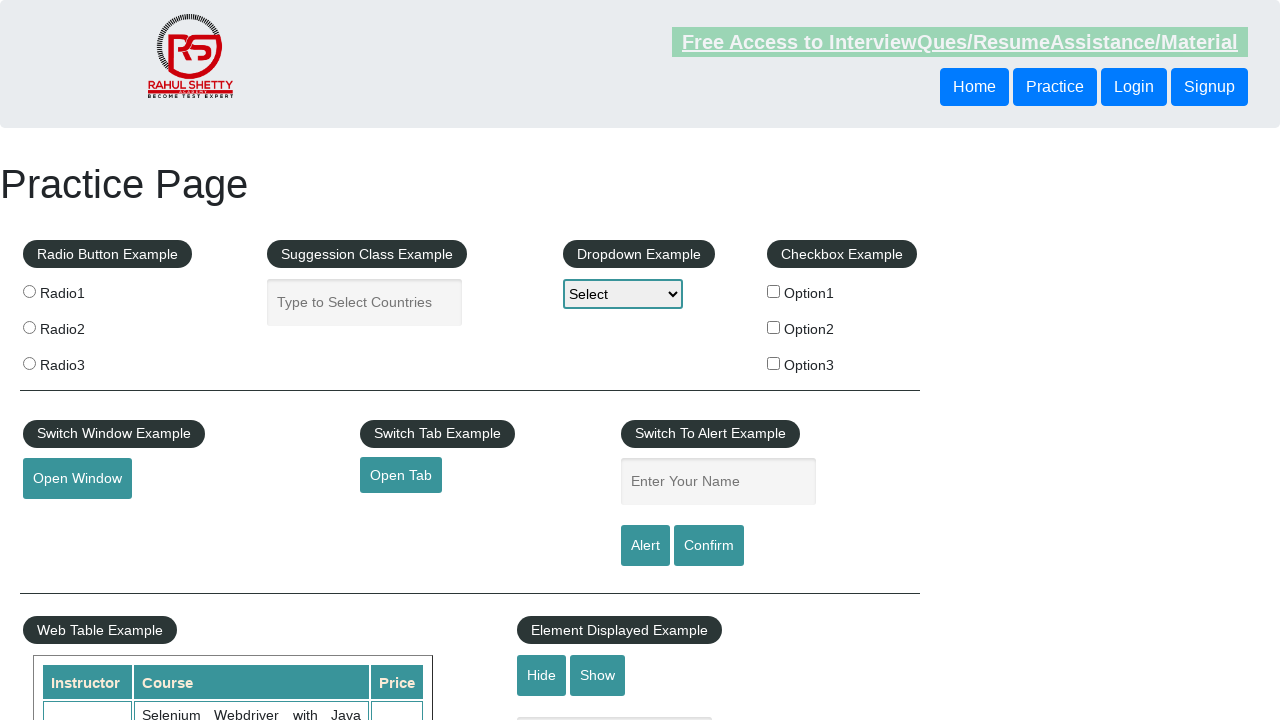

Waited for table with class 'tableFixHead' to be visible
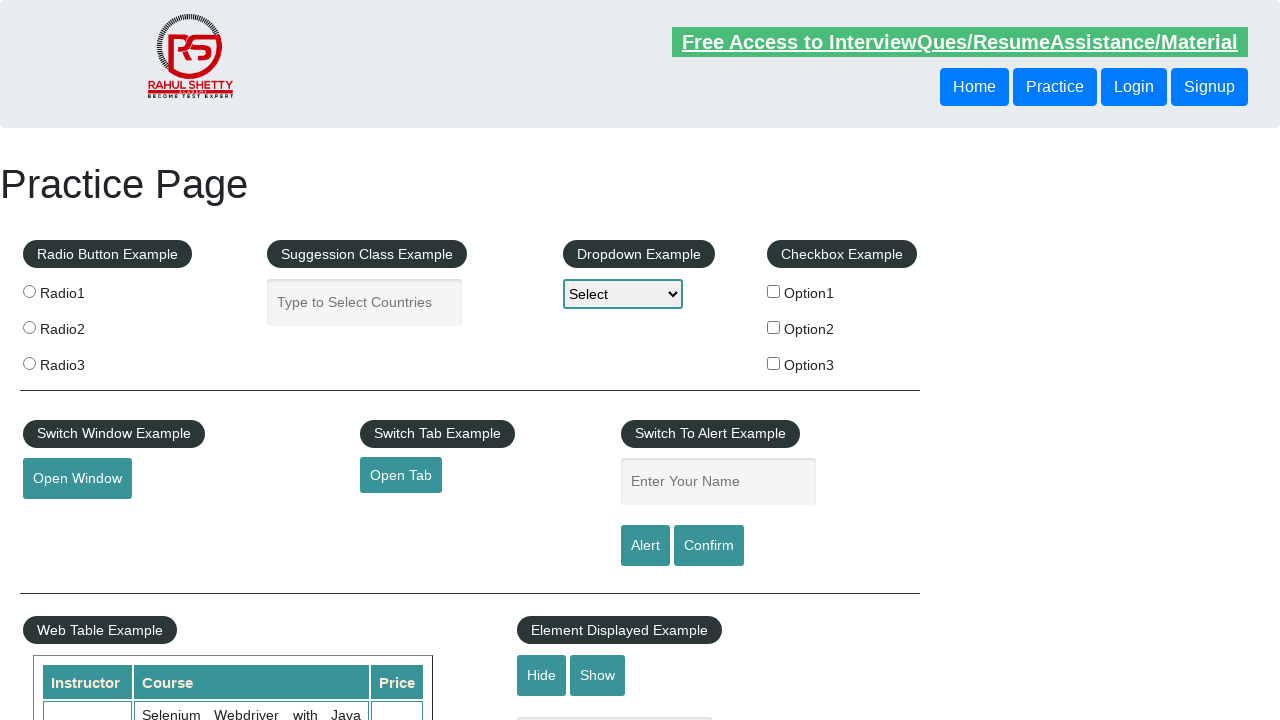

Retrieved all cells from the 4th column of the web table
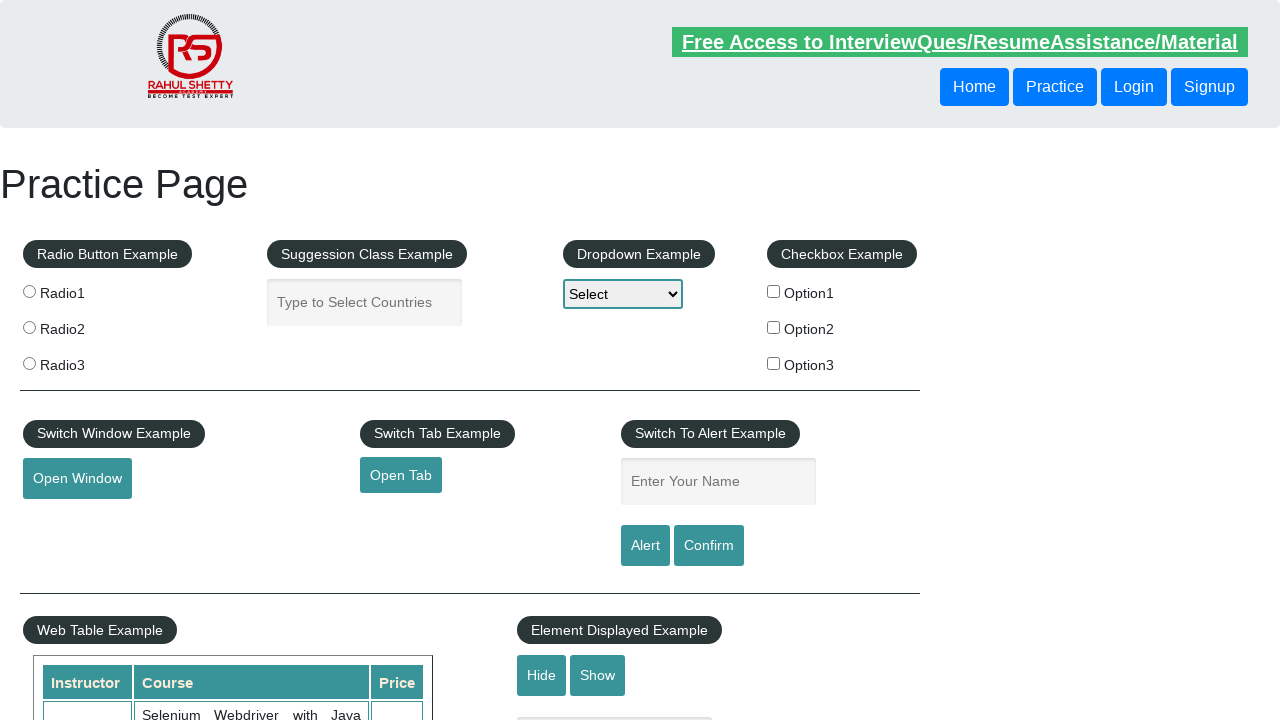

Calculated sum of all values in 4th column: 296
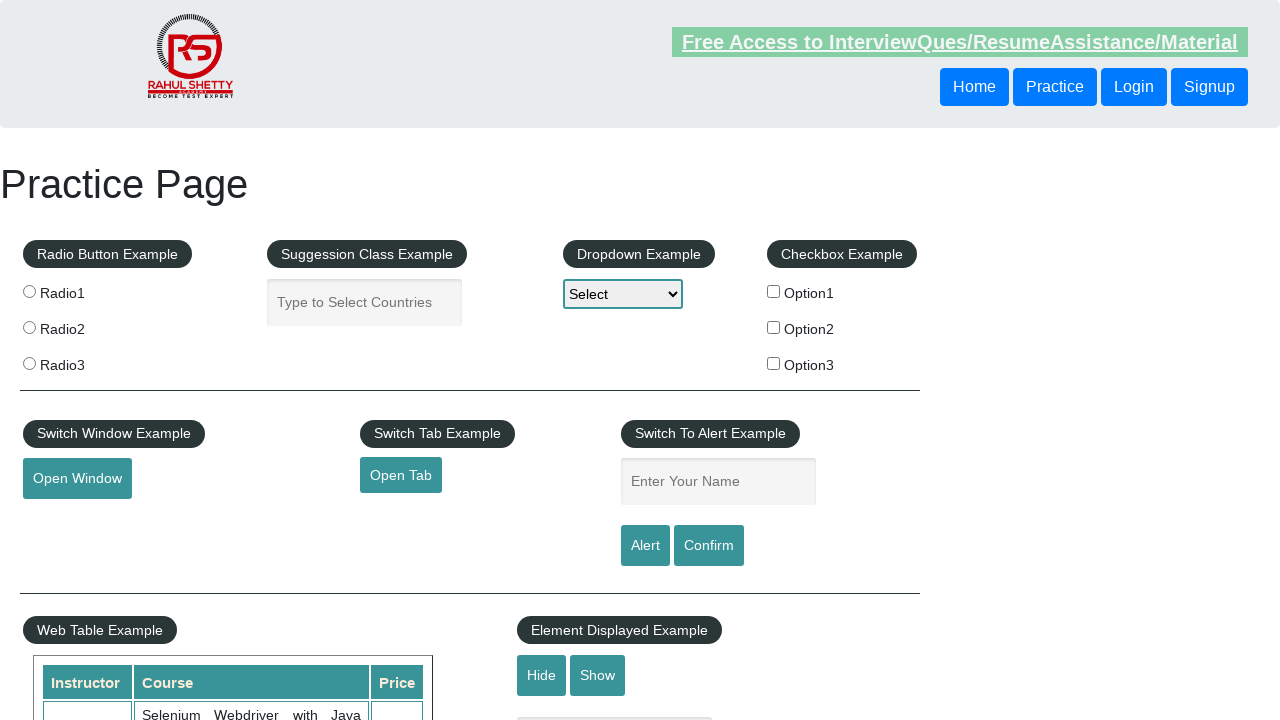

Retrieved total amount element from page
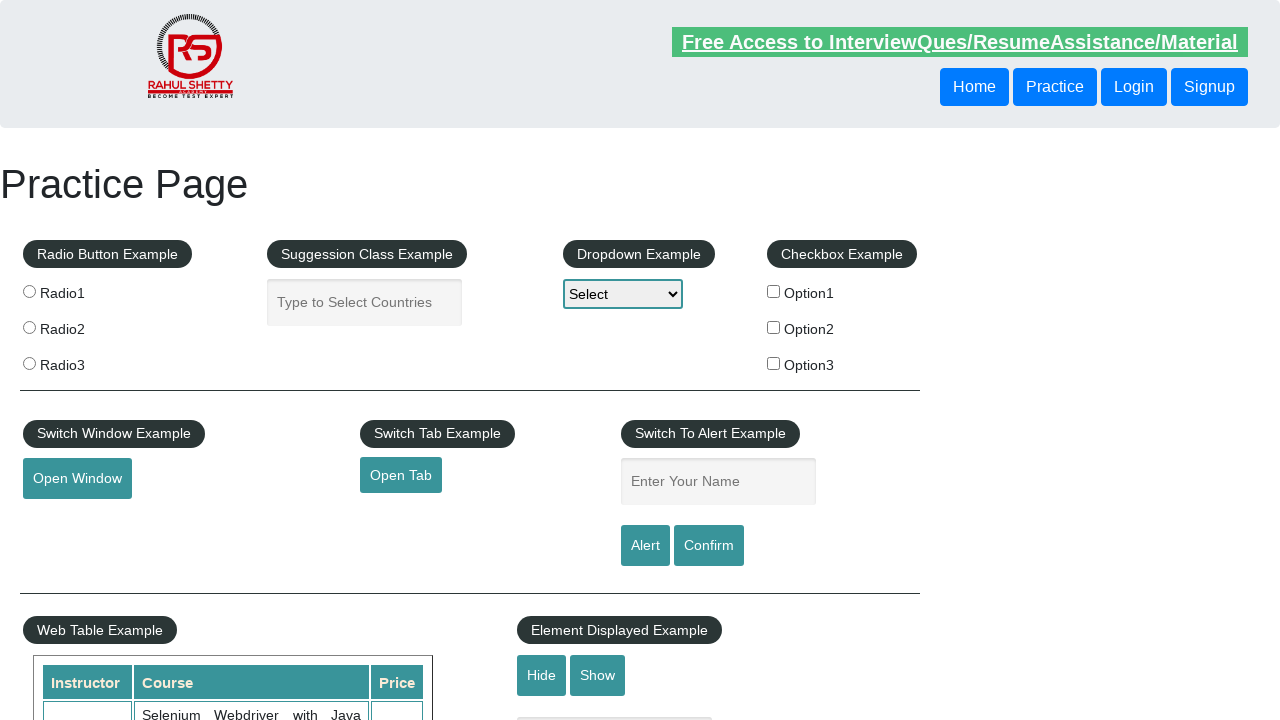

Extracted expected total amount from text: 296
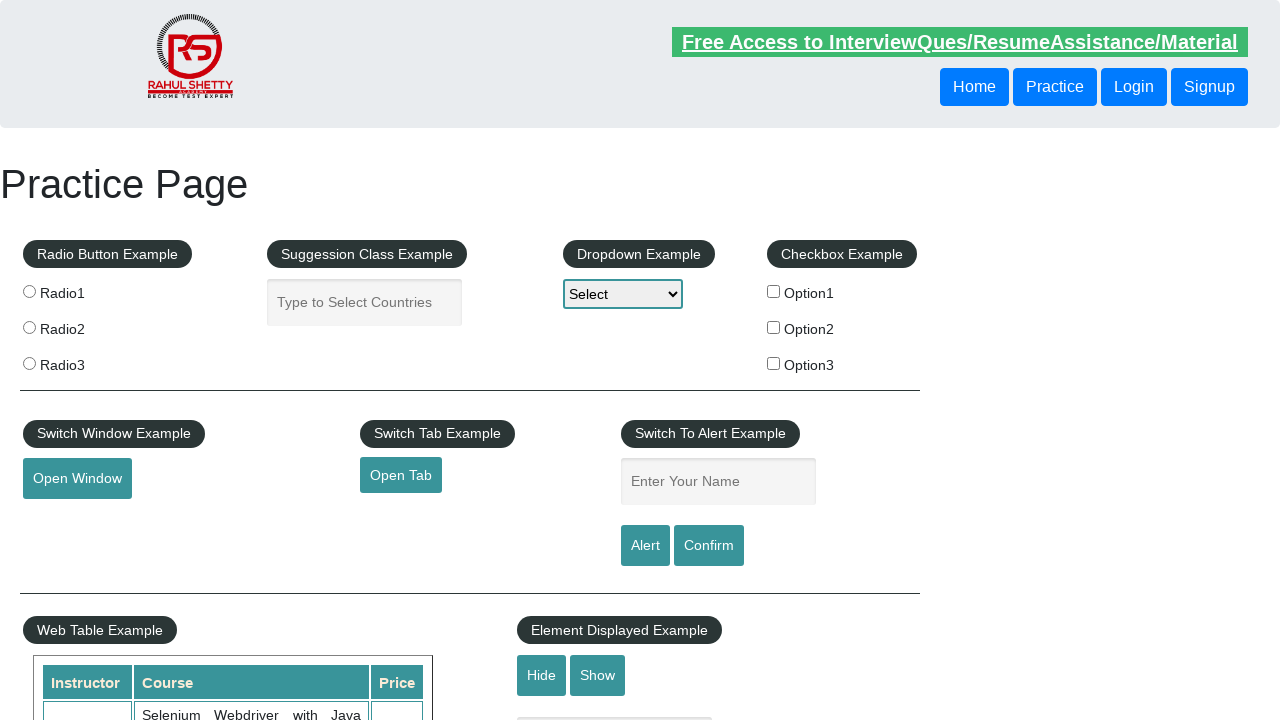

Verified calculated sum (296) matches expected amount (296)
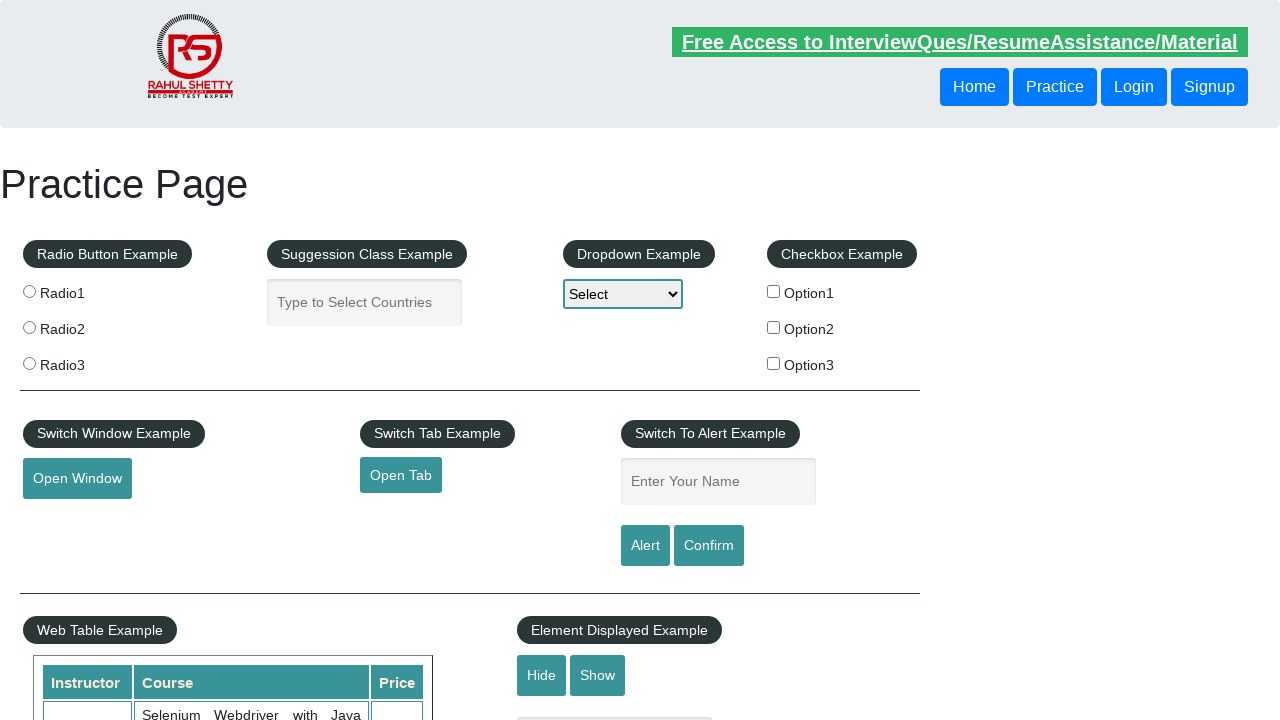

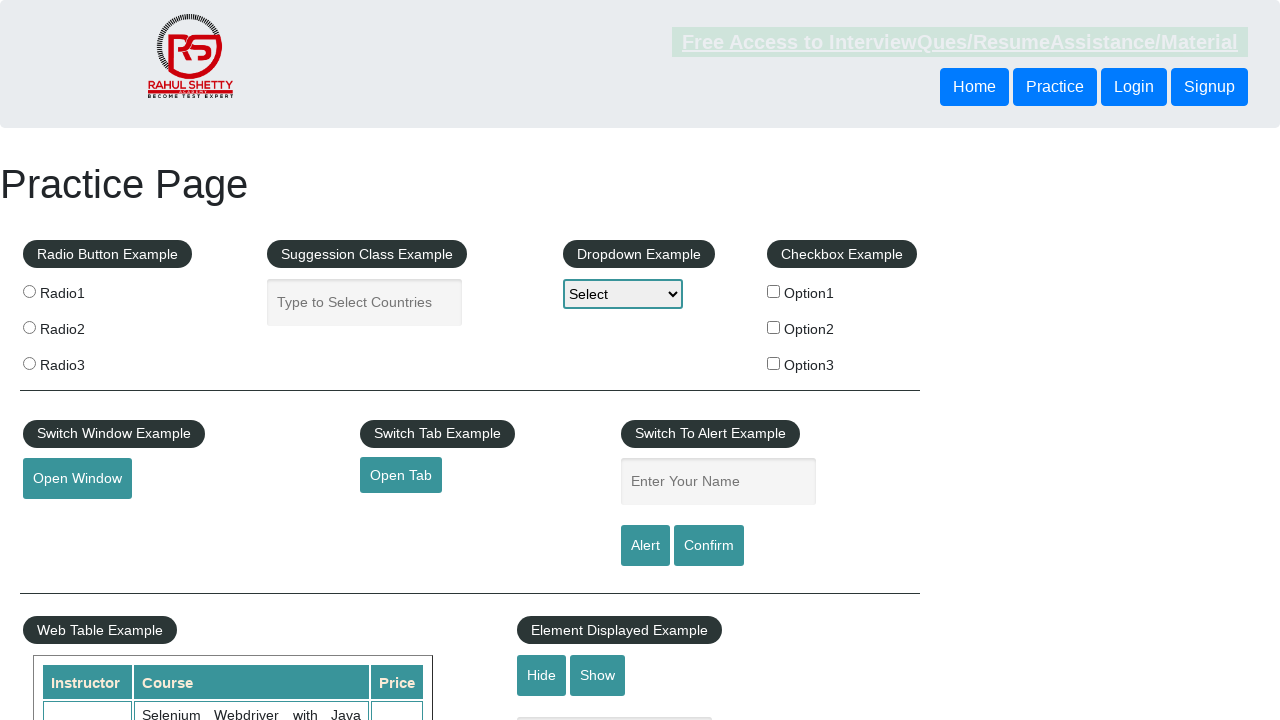